Tests page methods by navigating to a practice automation page and adjusting viewport size settings.

Starting URL: https://rahulshettyacademy.com/AutomationPractice/

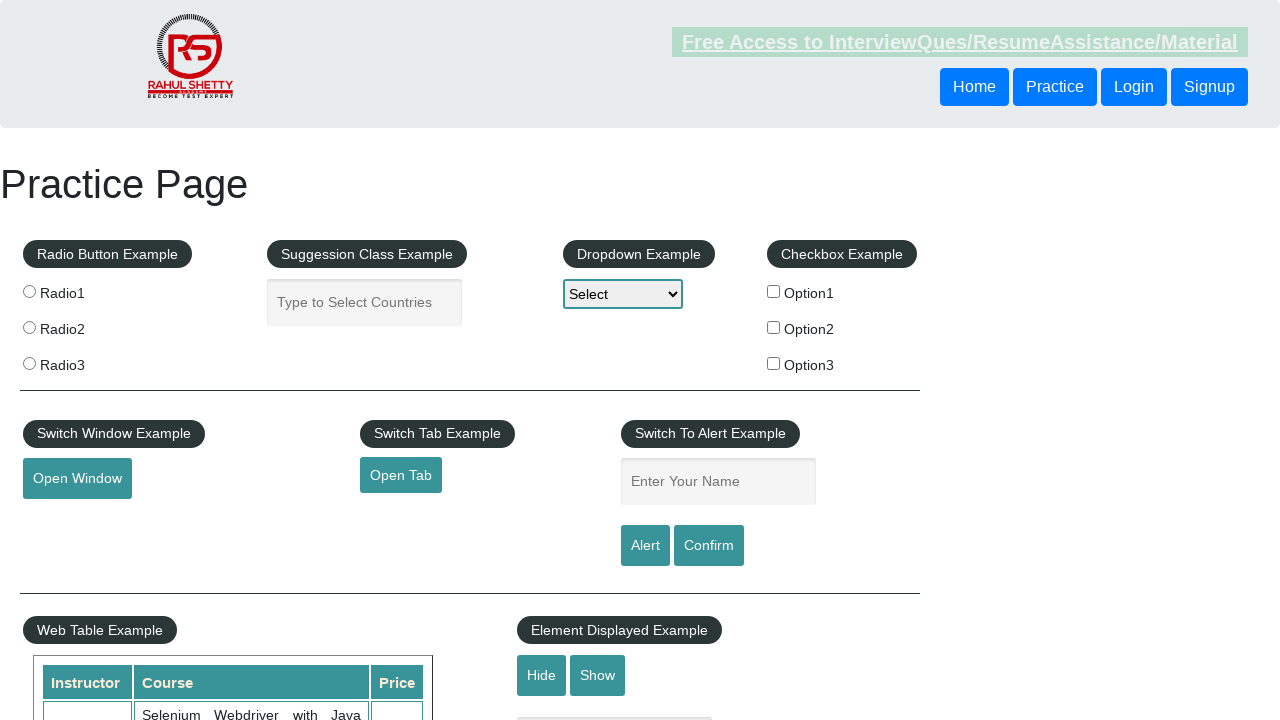

Retrieved current viewport size
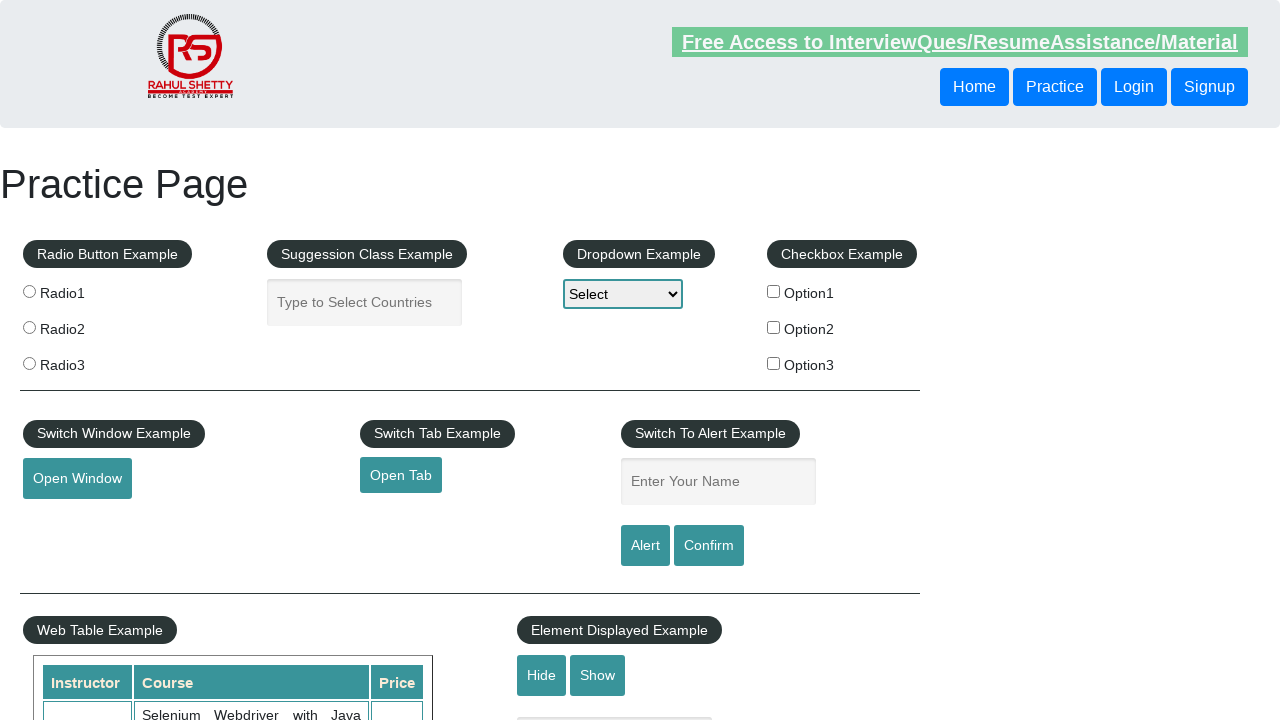

Printed current viewport size to console
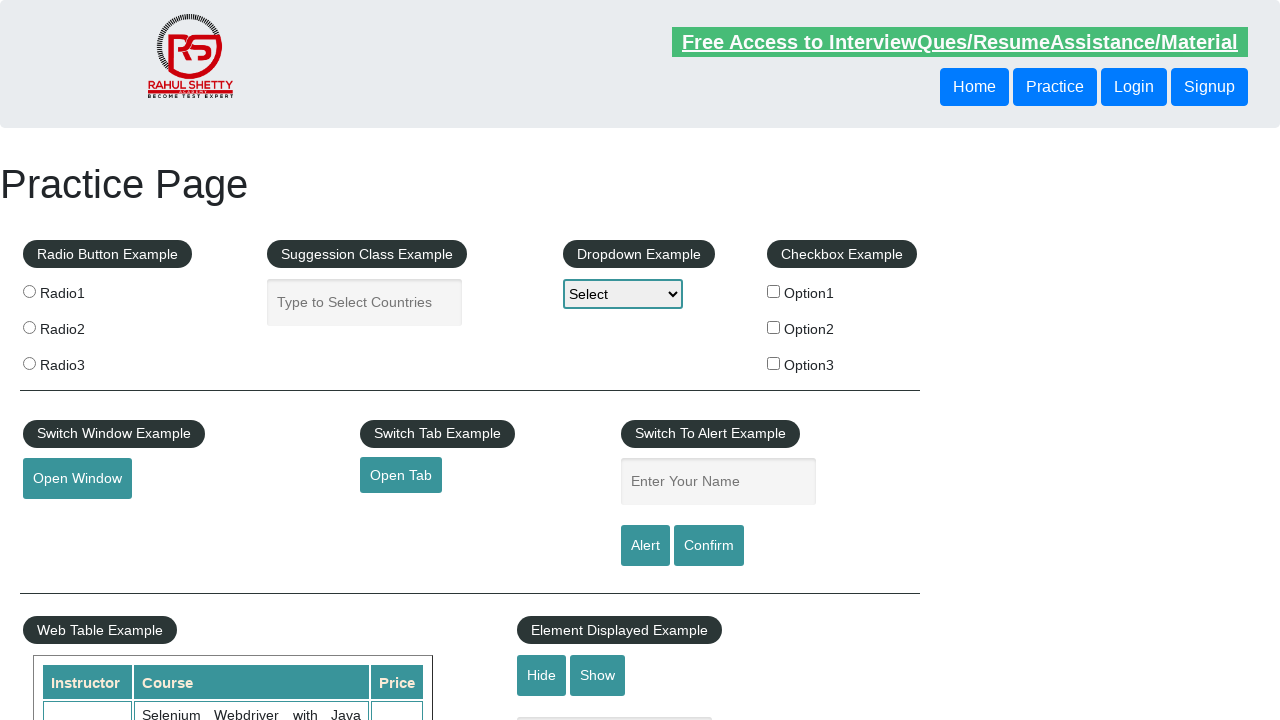

Set viewport size to 500x300 pixels
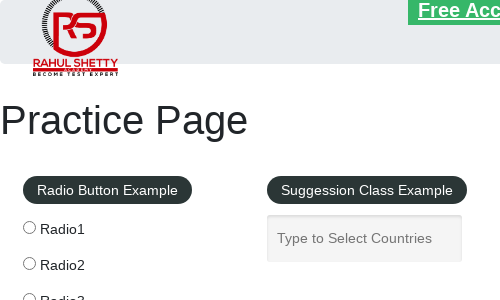

Set default page operation timeout to 30 seconds
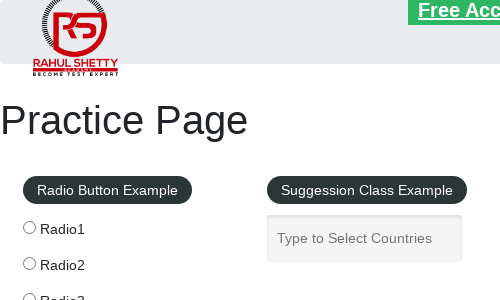

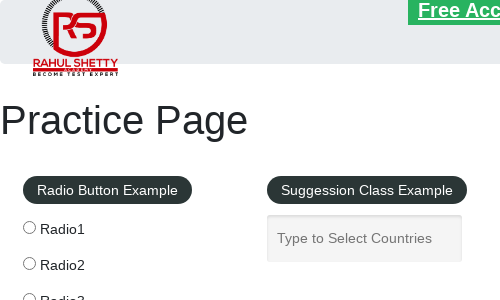